Tests dropdown selection functionality by selecting "Monday" from a dropdown menu and verifying the selection is displayed correctly

Starting URL: https://www.lambdatest.com/selenium-playground/select-dropdown-demo

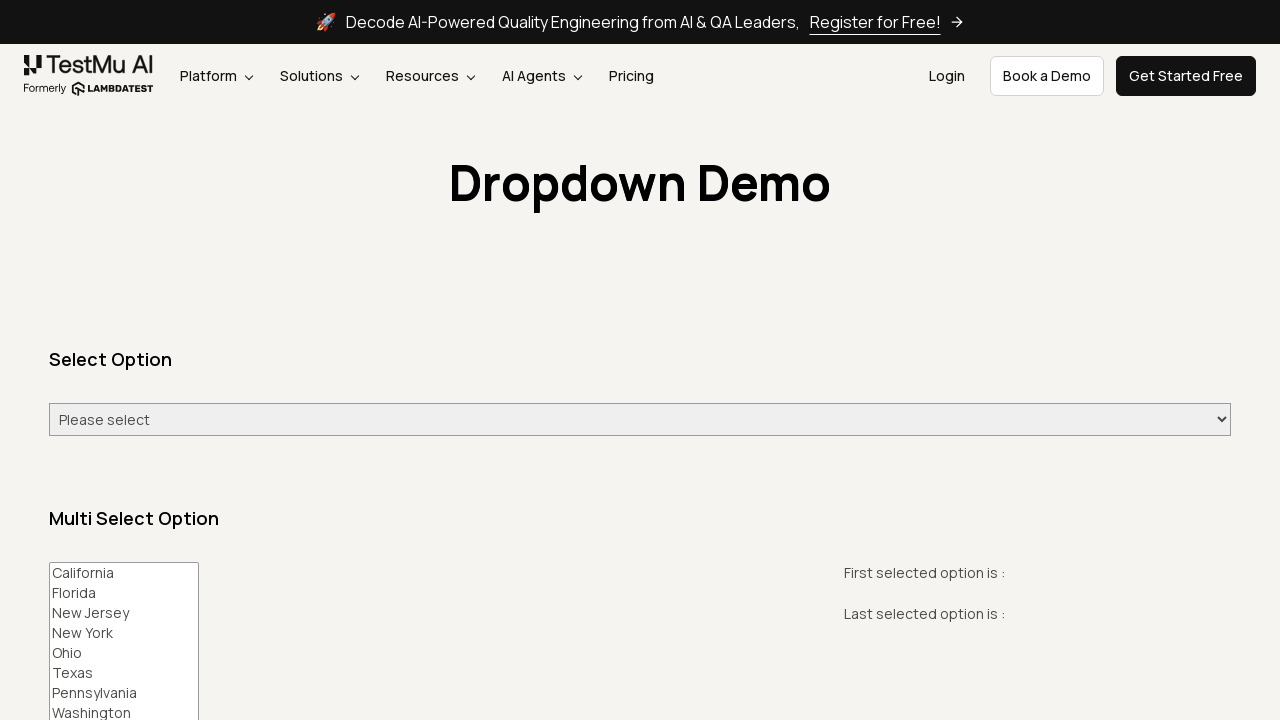

Selected 'Monday' from the dropdown menu on select#select-demo
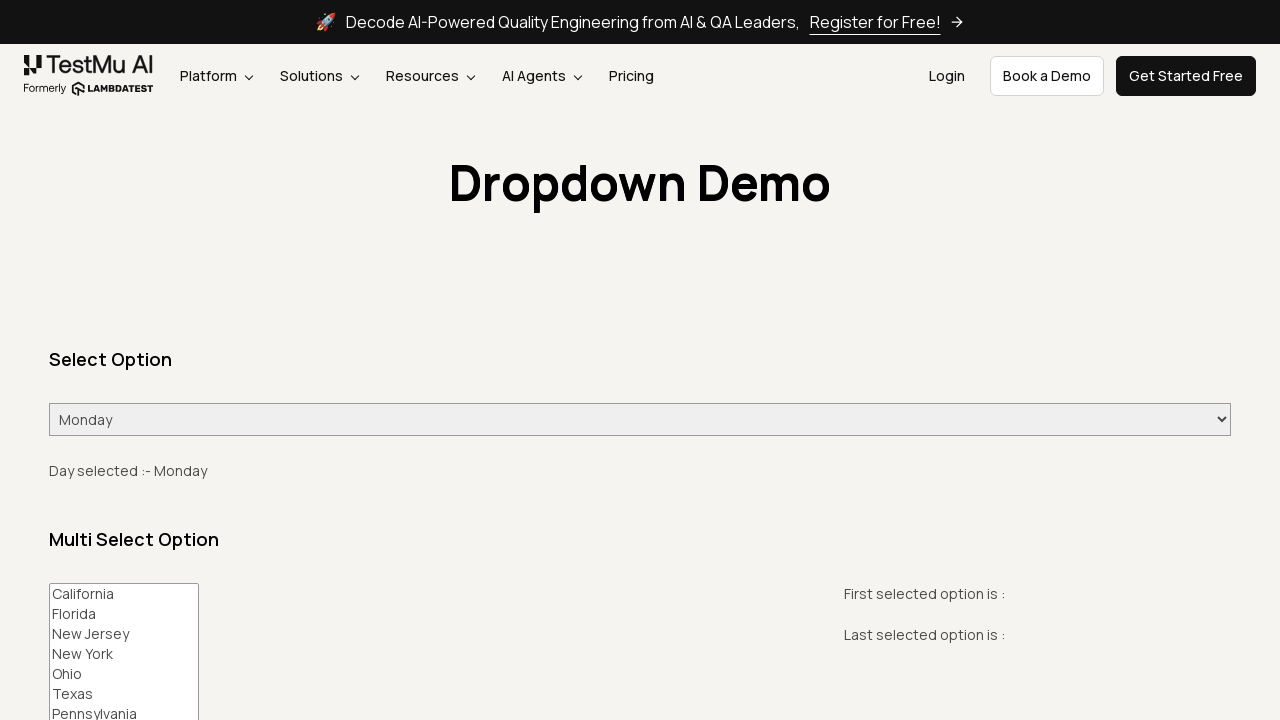

Verified that 'Monday' is displayed as the selected value
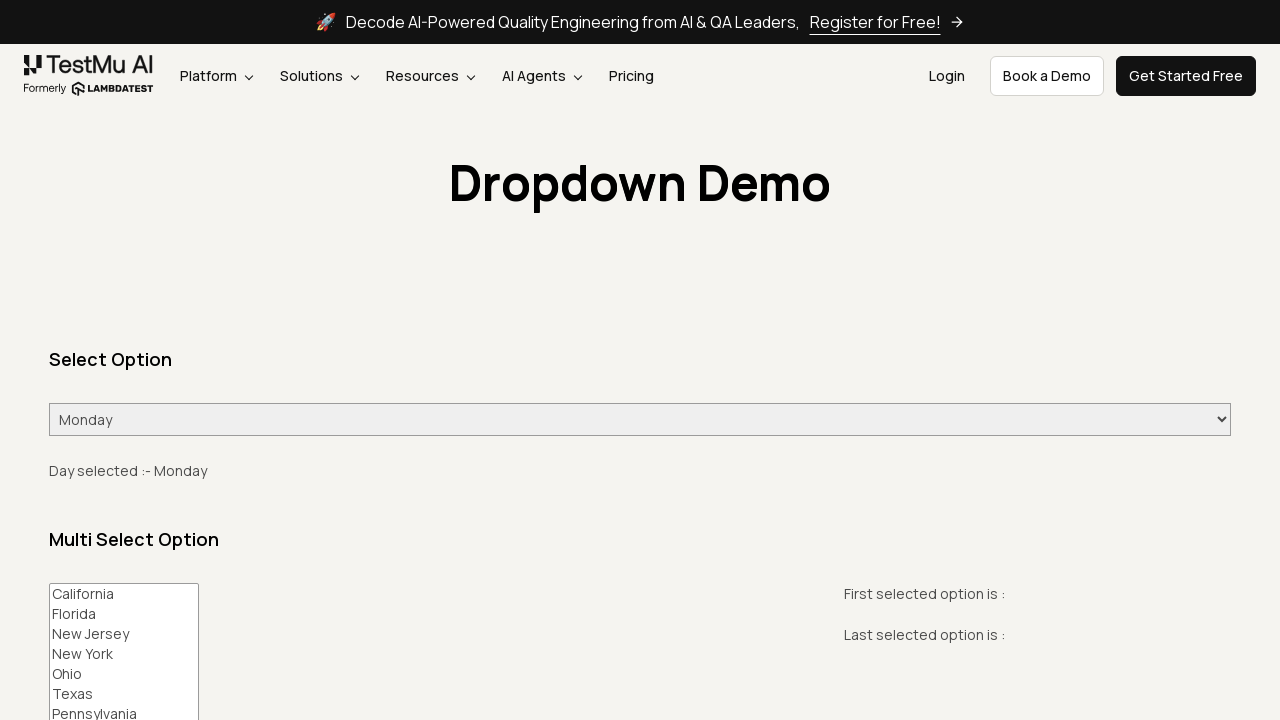

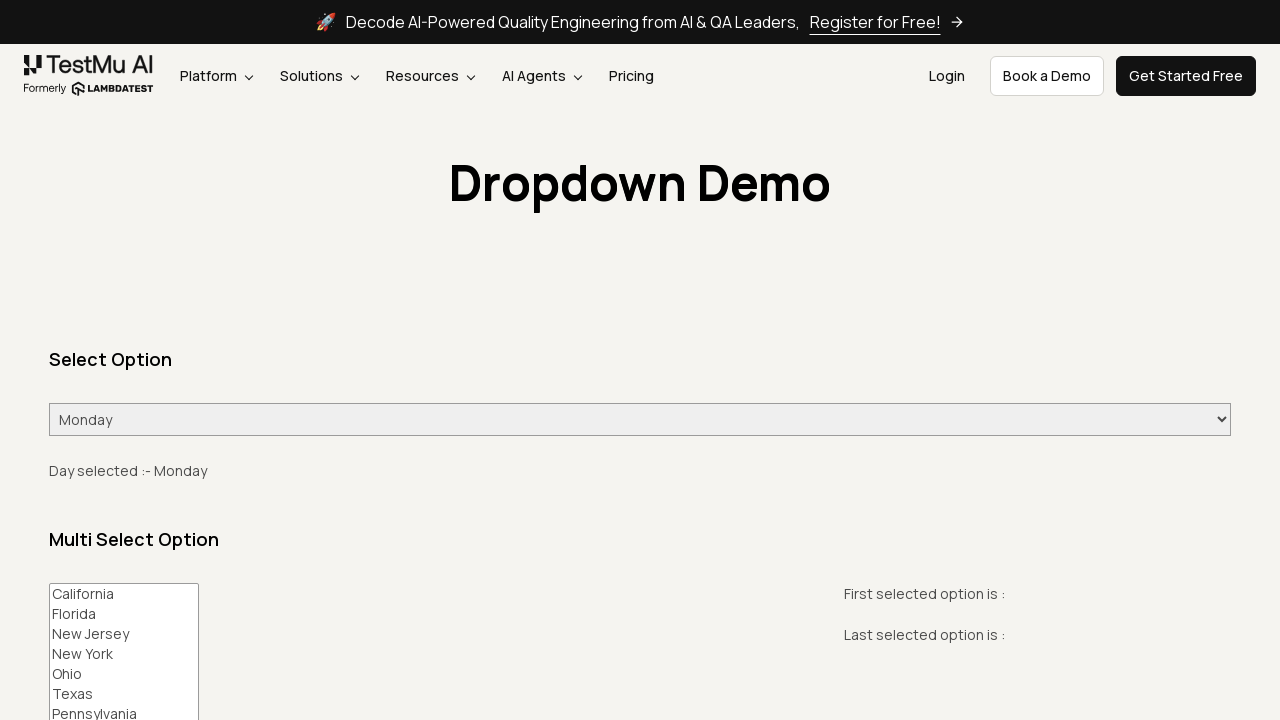